Waits for price to reach $100, books an item, then solves a mathematical captcha and submits the answer

Starting URL: http://suninjuly.github.io/explicit_wait2.html

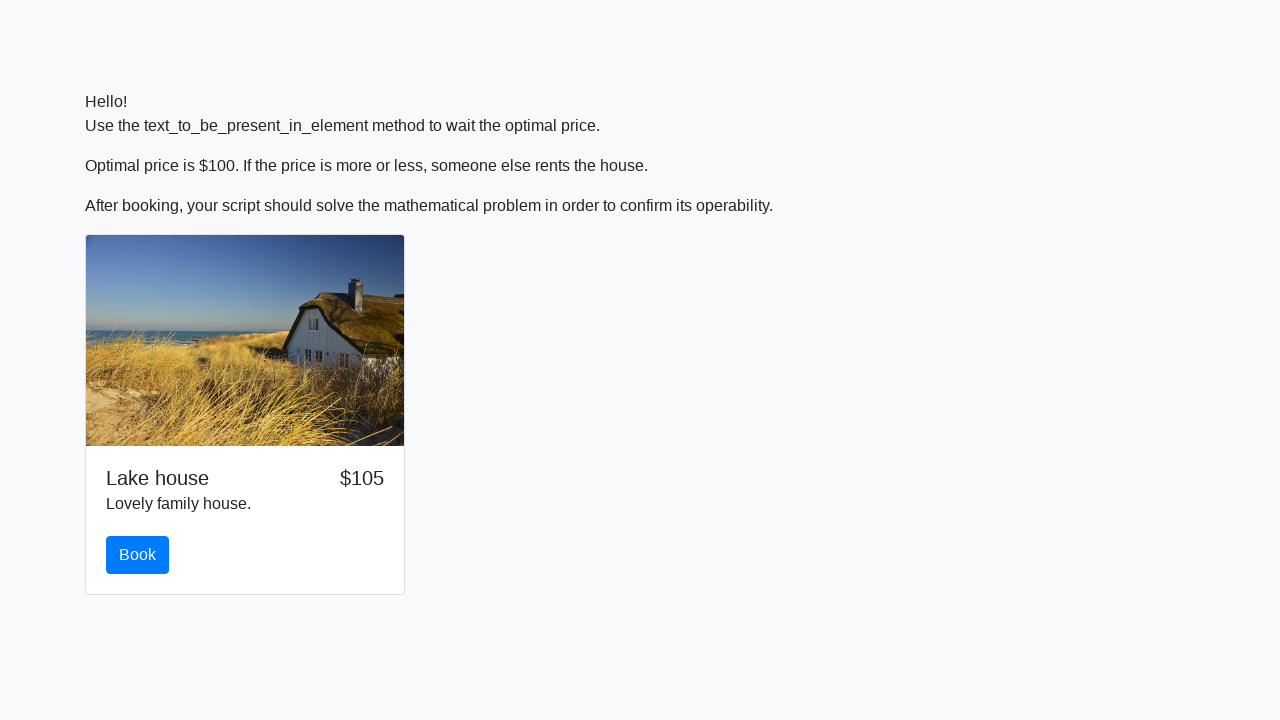

Waited for price to reach $100
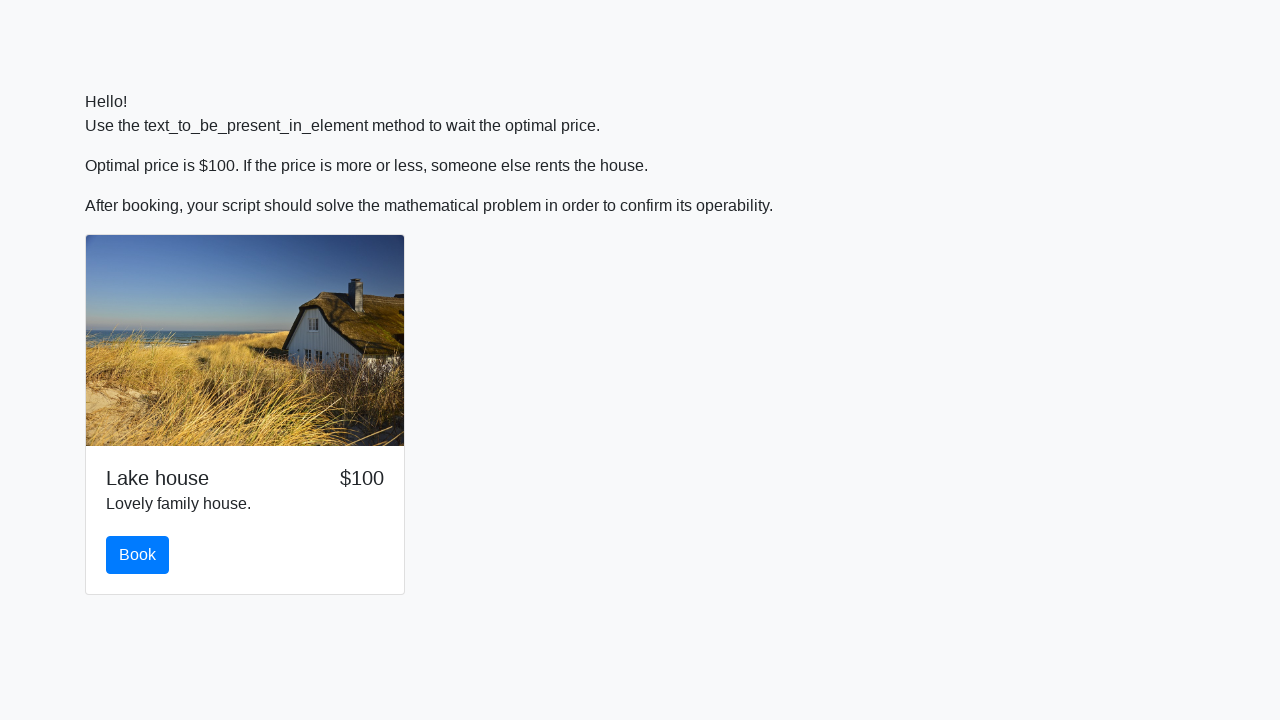

Clicked book button at (138, 555) on #book
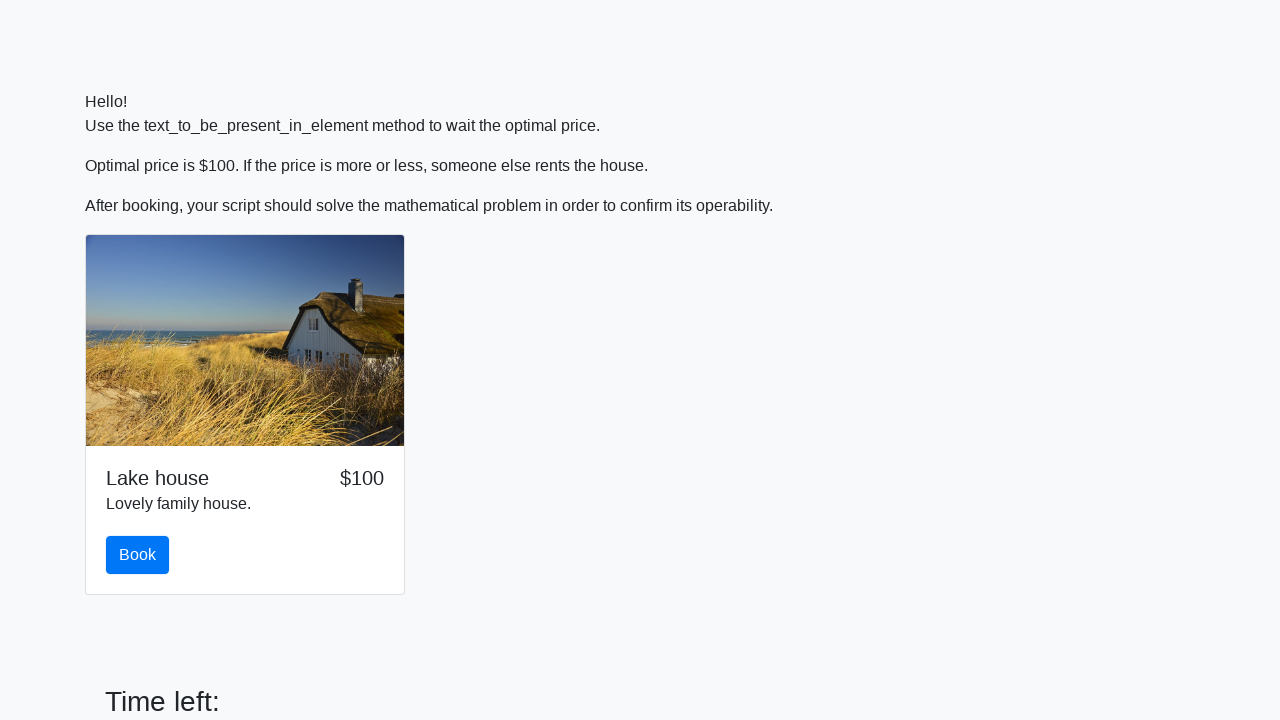

Retrieved input value for calculation: 646
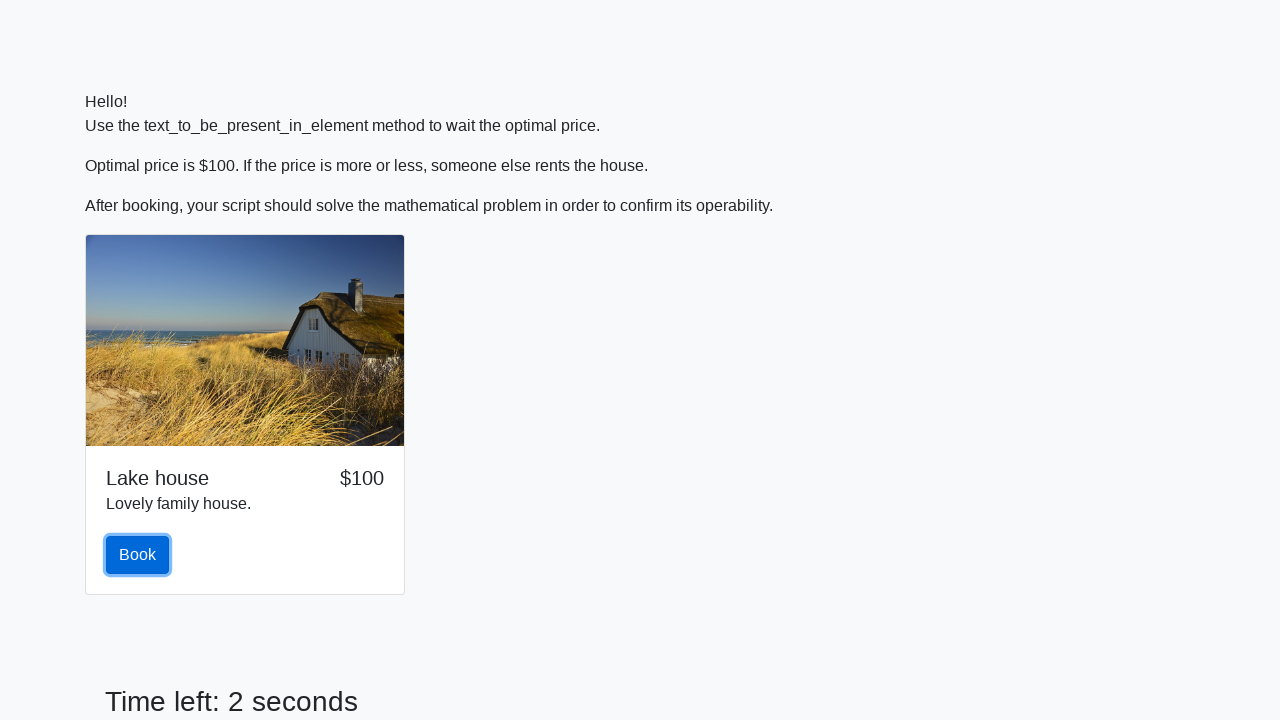

Calculated mathematical captcha answer: 2.4015276625402278
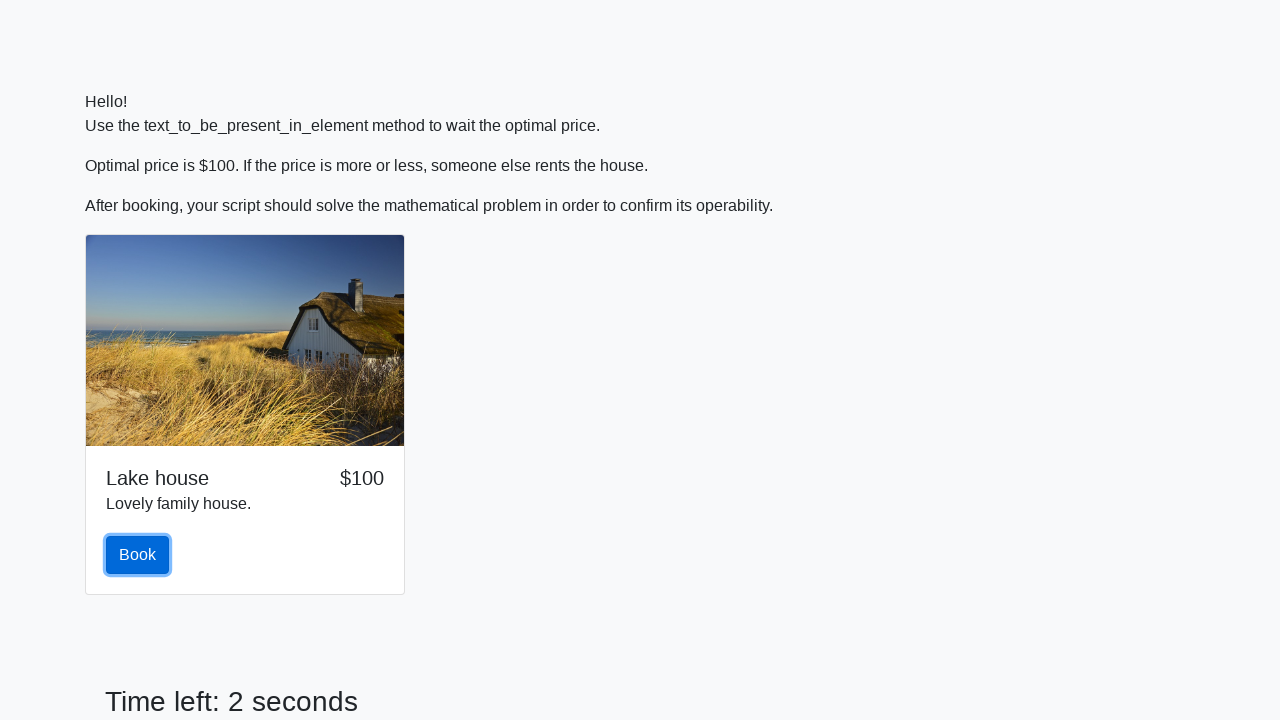

Filled answer field with calculated value: 2.4015276625402278 on //*[@id="answer"]
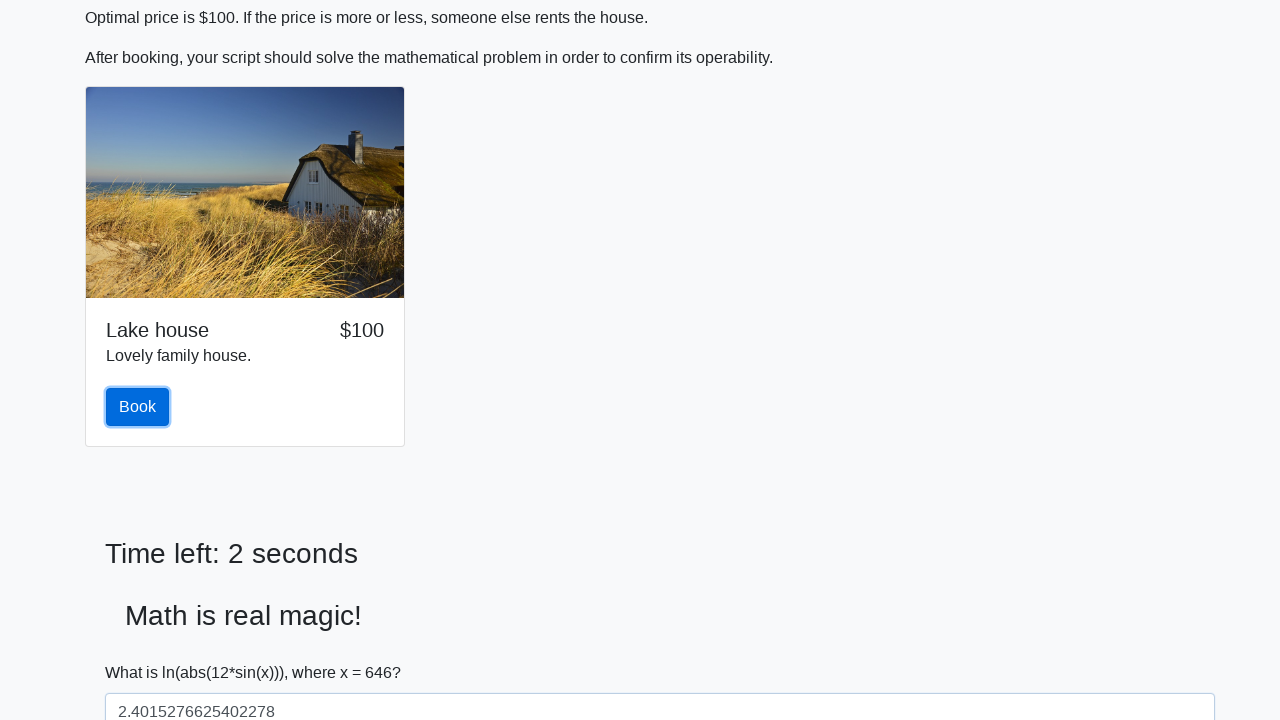

Clicked solve button to submit captcha answer at (143, 651) on #solve
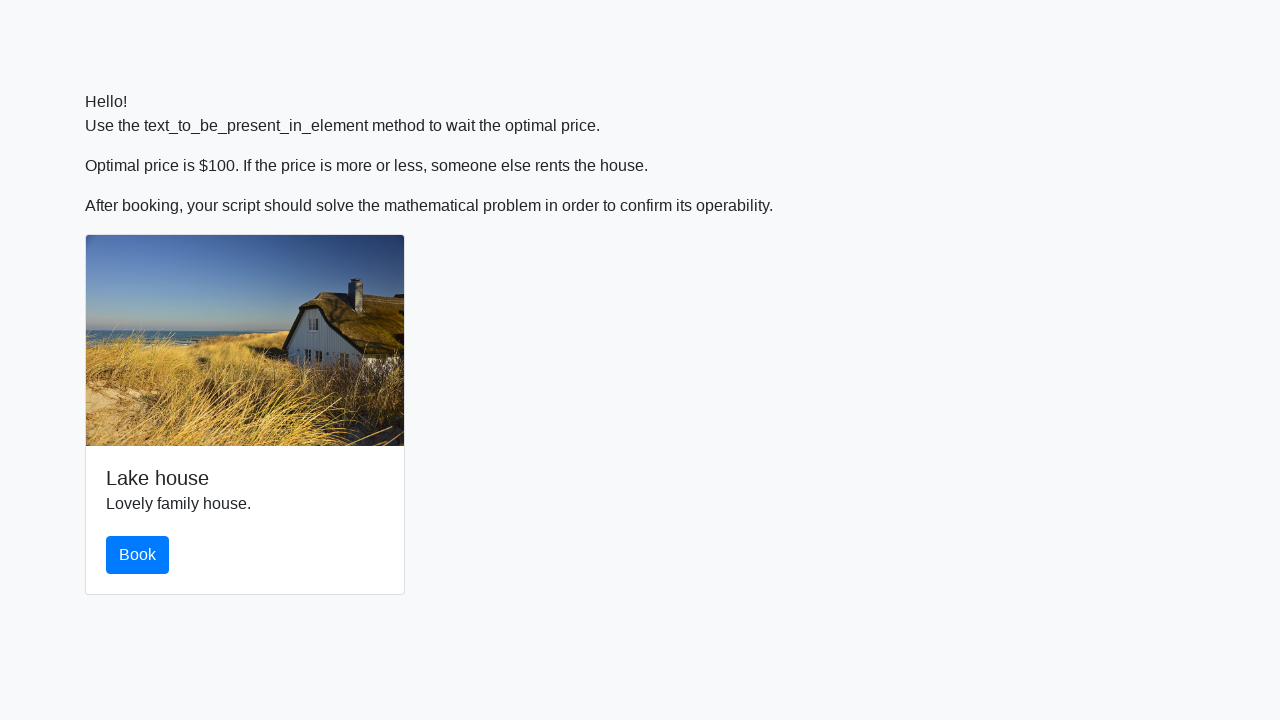

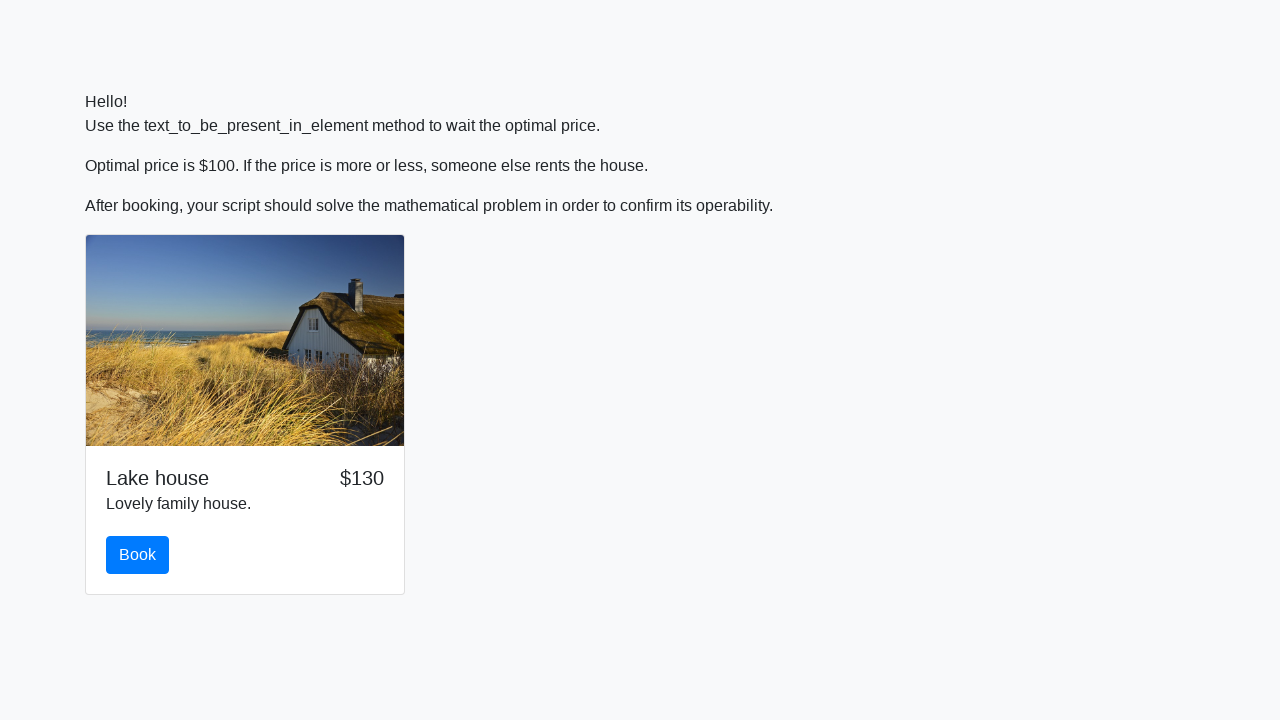